Tests file upload functionality by uploading a test file and submitting the form

Starting URL: https://awesomeqa.com/selenium/upload.html

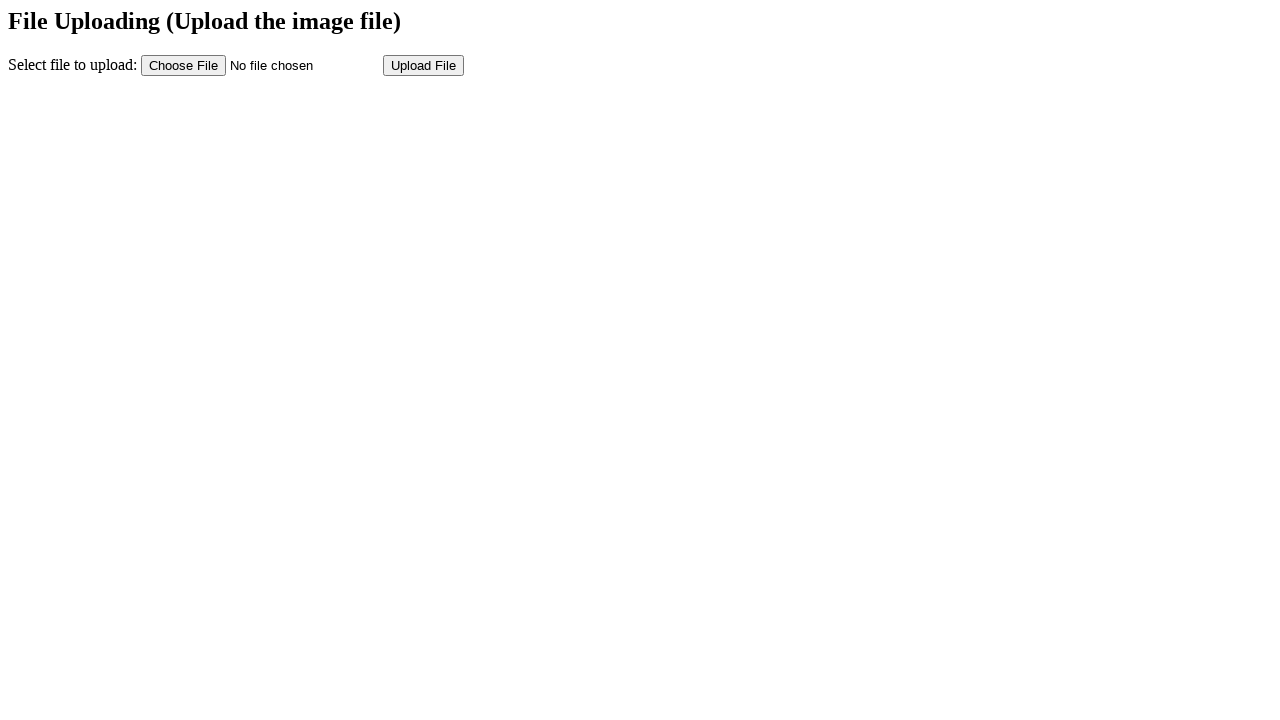

Created temporary test file with content for upload
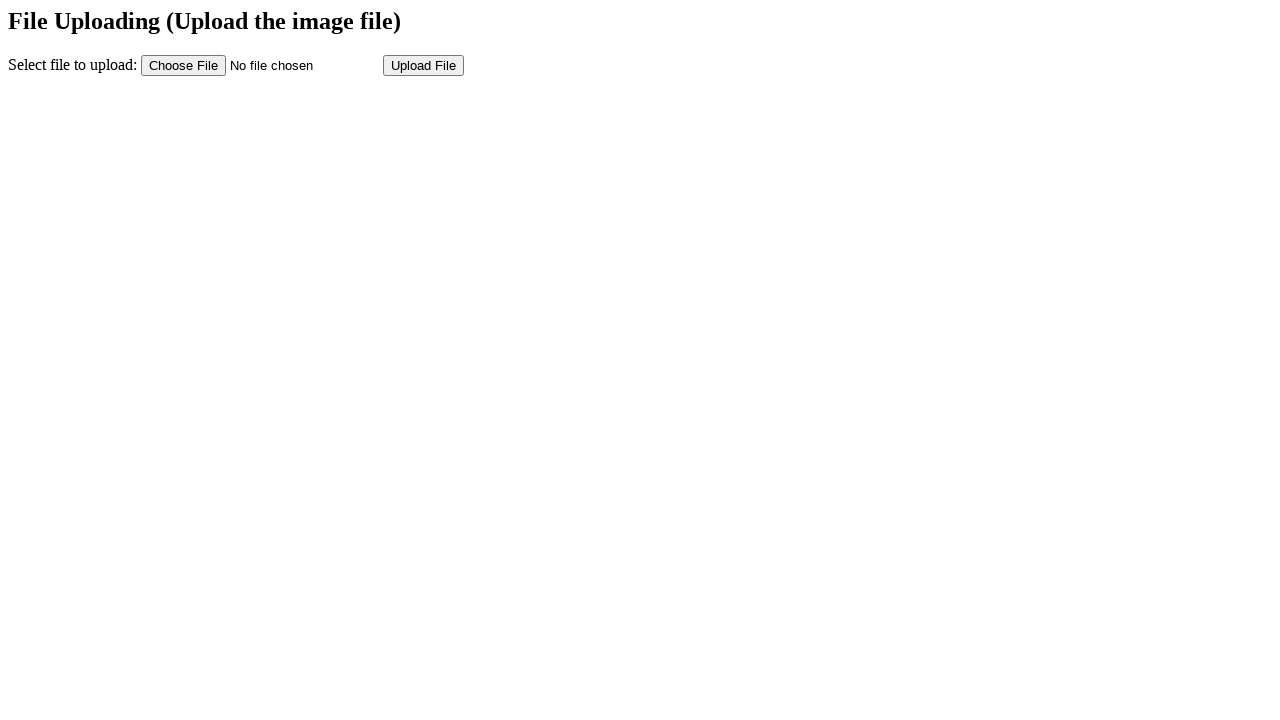

Set file input with test file path
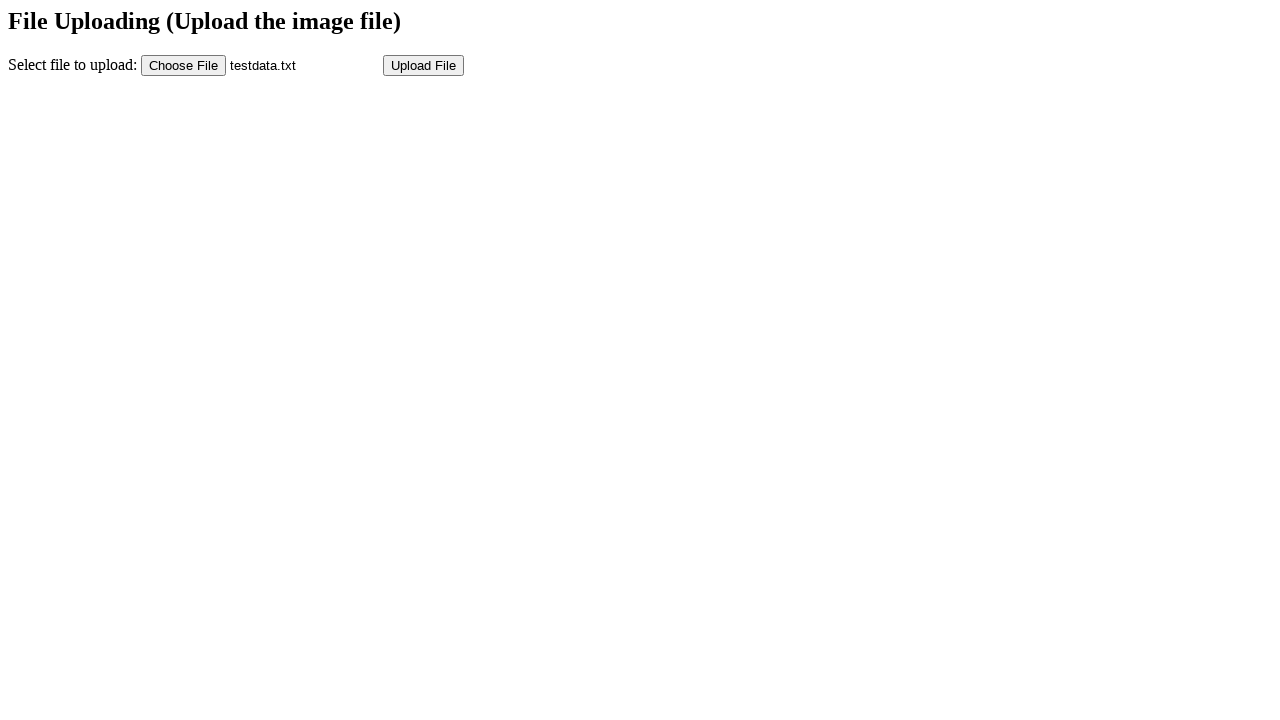

Clicked submit button to upload file at (424, 65) on input[name='submit']
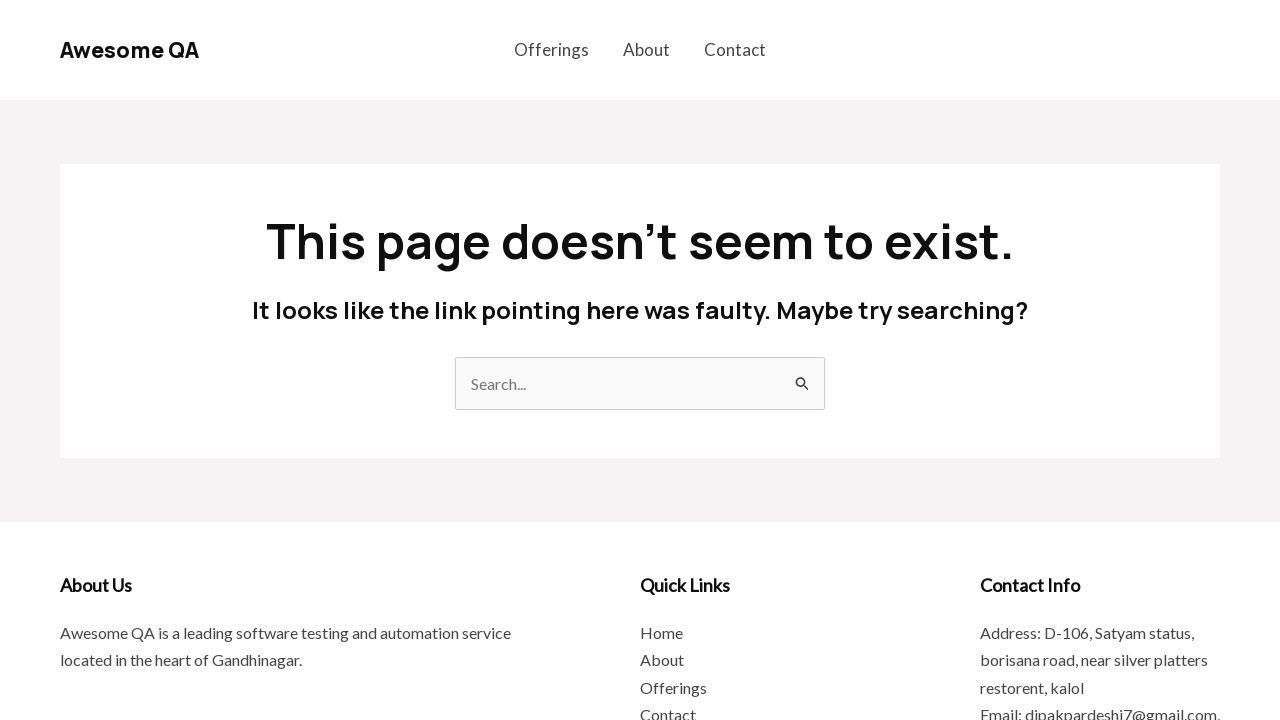

Cleaned up temporary test file
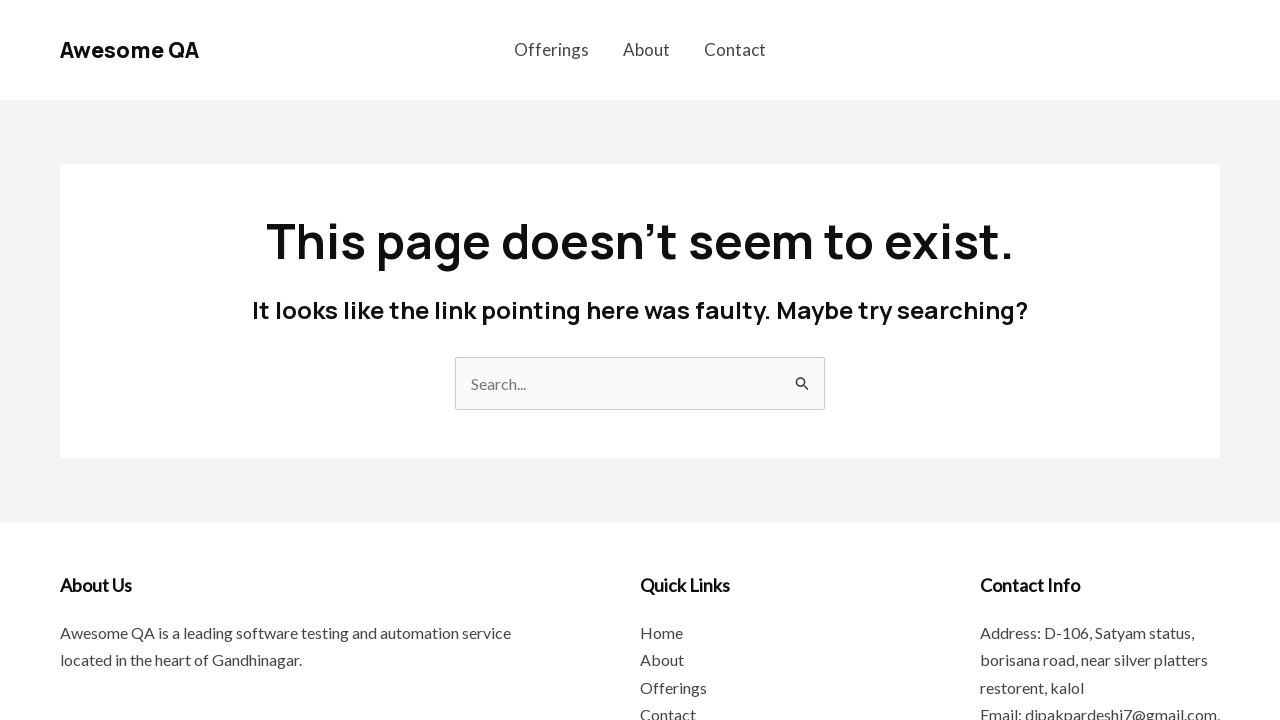

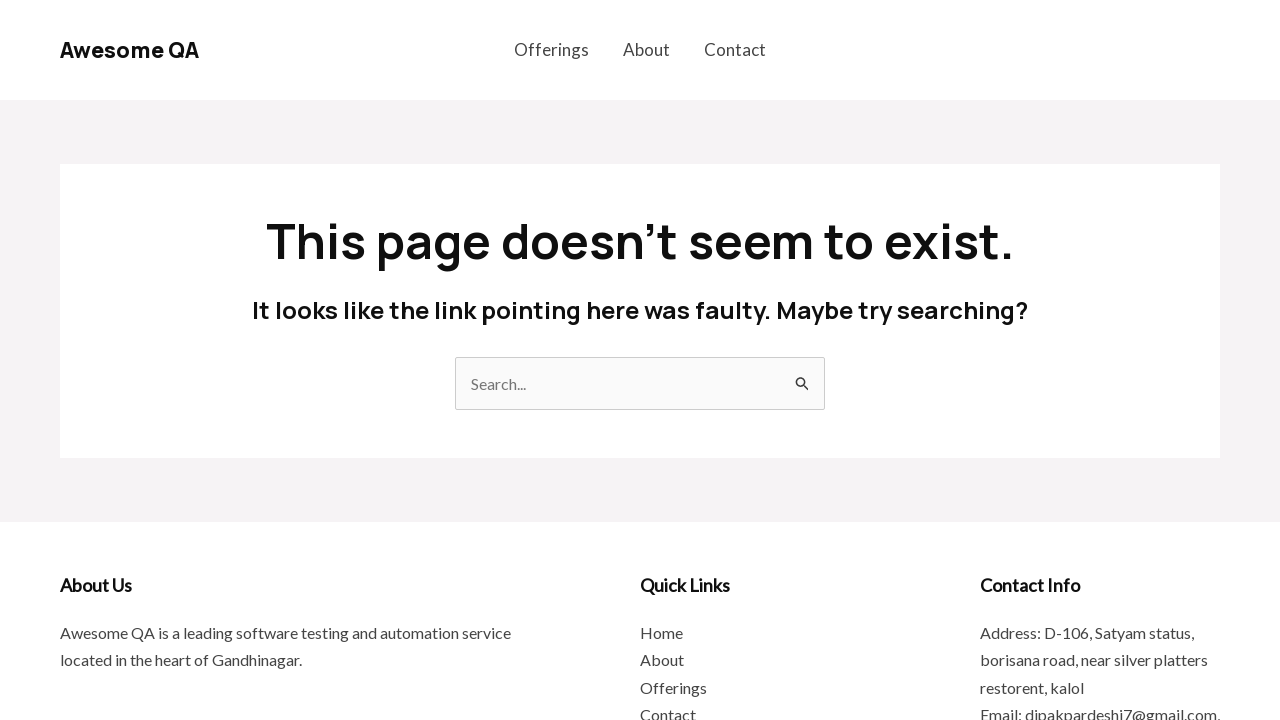